Demonstrates double-click interaction on the Selenium WebDriver heading element on the Selenium homepage

Starting URL: https://www.selenium.dev/

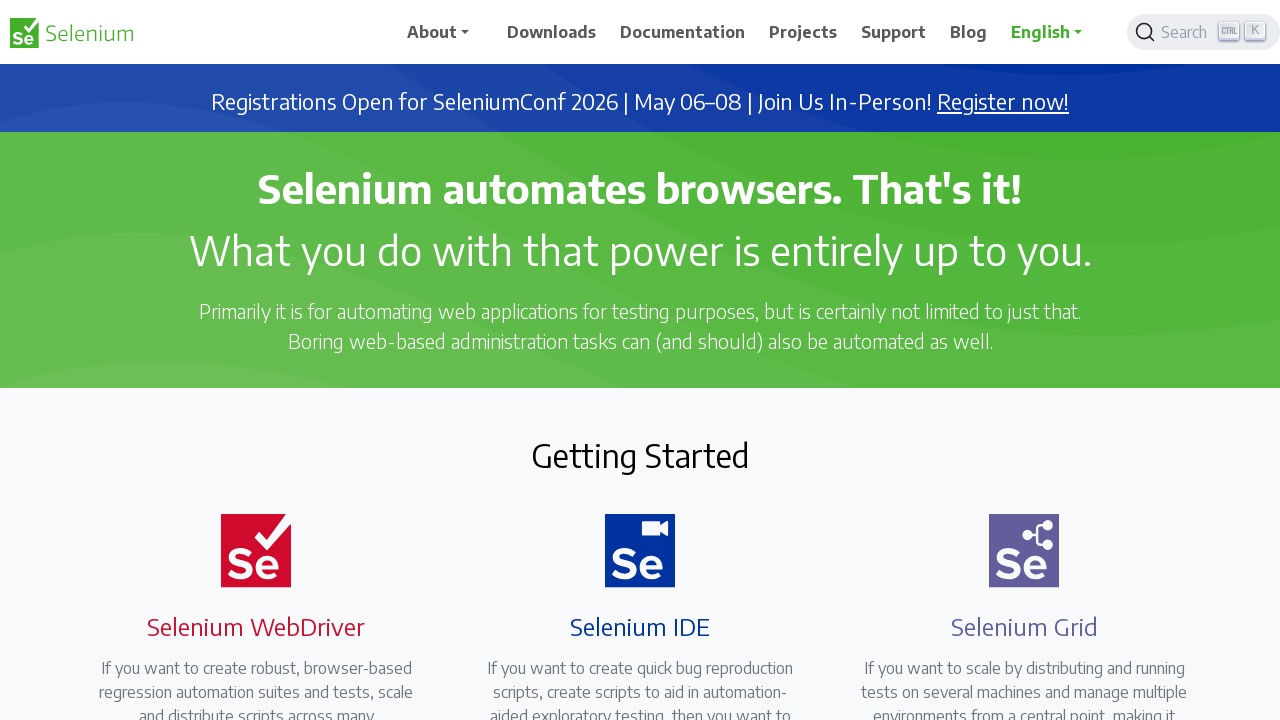

Waited for page to load (domcontentloaded state)
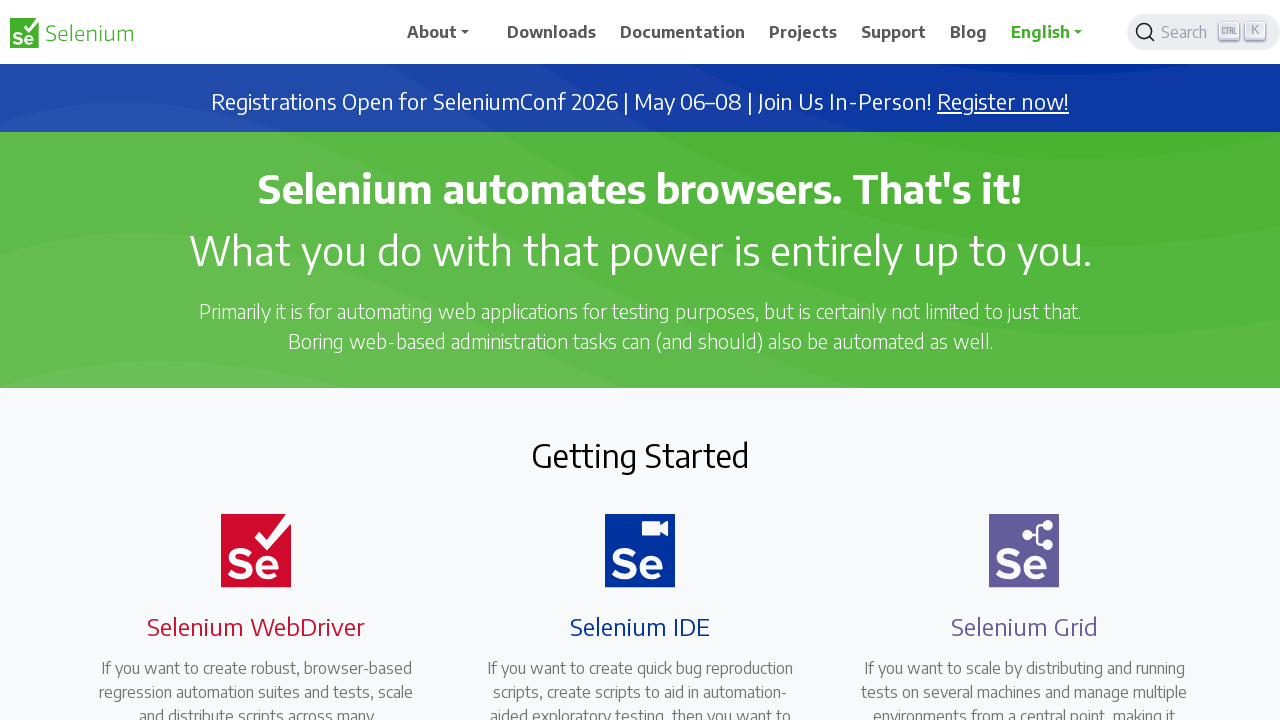

Double-clicked on Selenium WebDriver heading at (256, 626) on xpath=//h4[.='Selenium WebDriver']
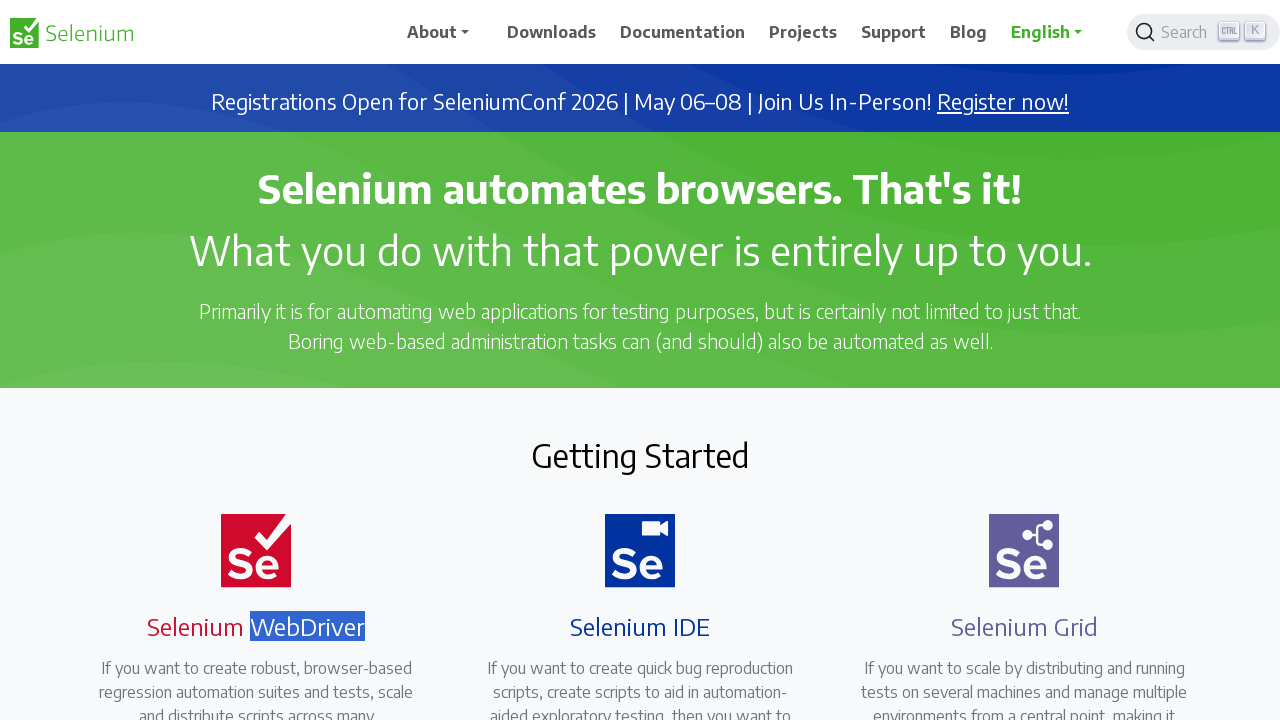

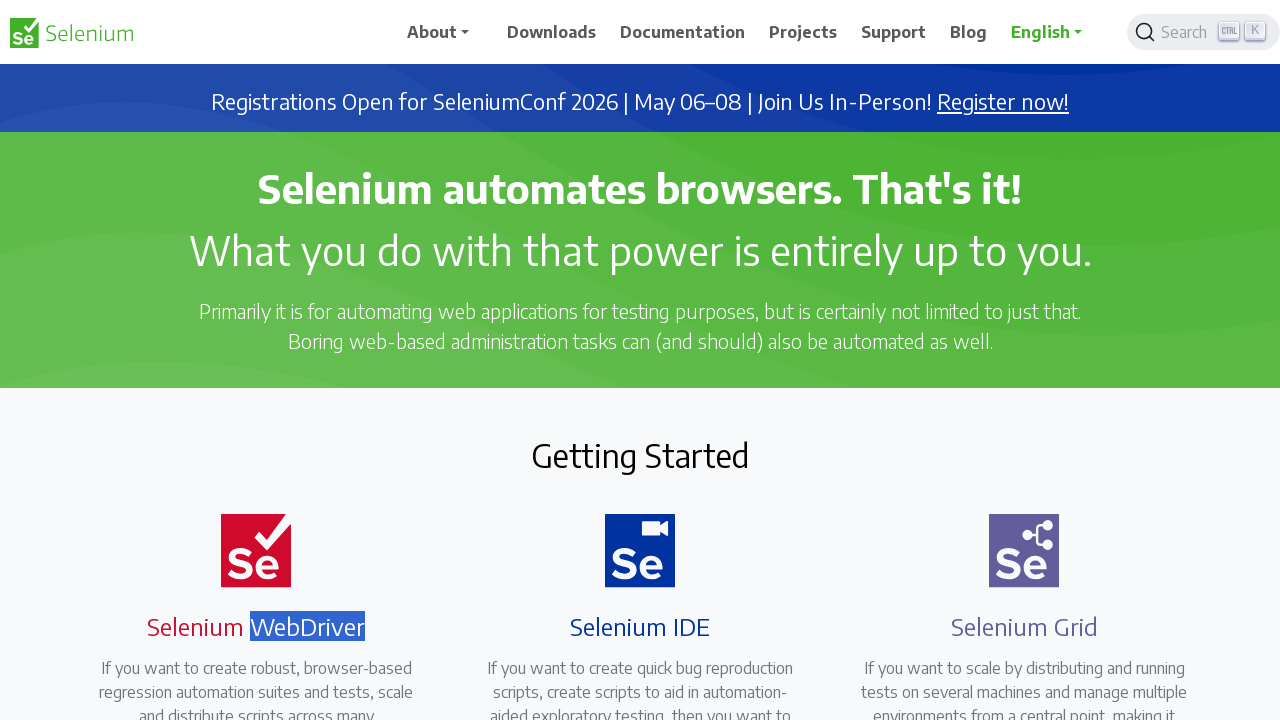